Tests radio button selection by clicking Male and then Female gender options on a registration form

Starting URL: https://demo.automationtesting.in/Register.html

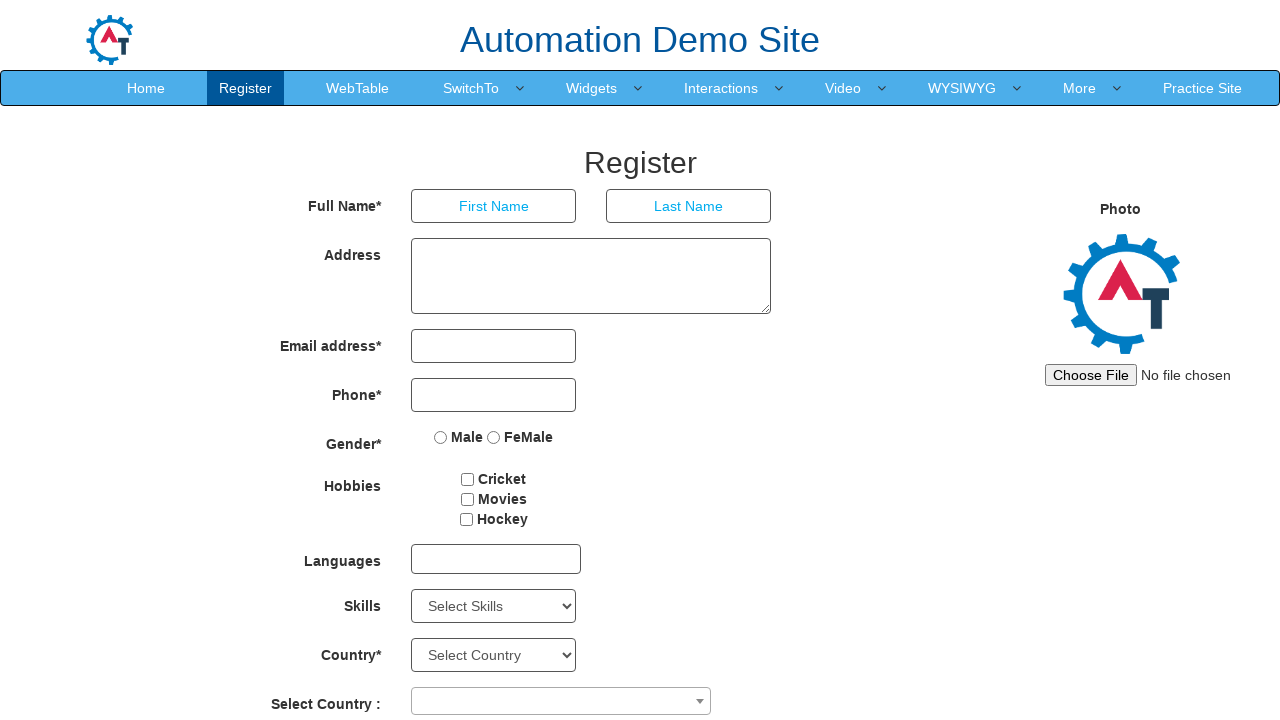

Navigated to registration form page
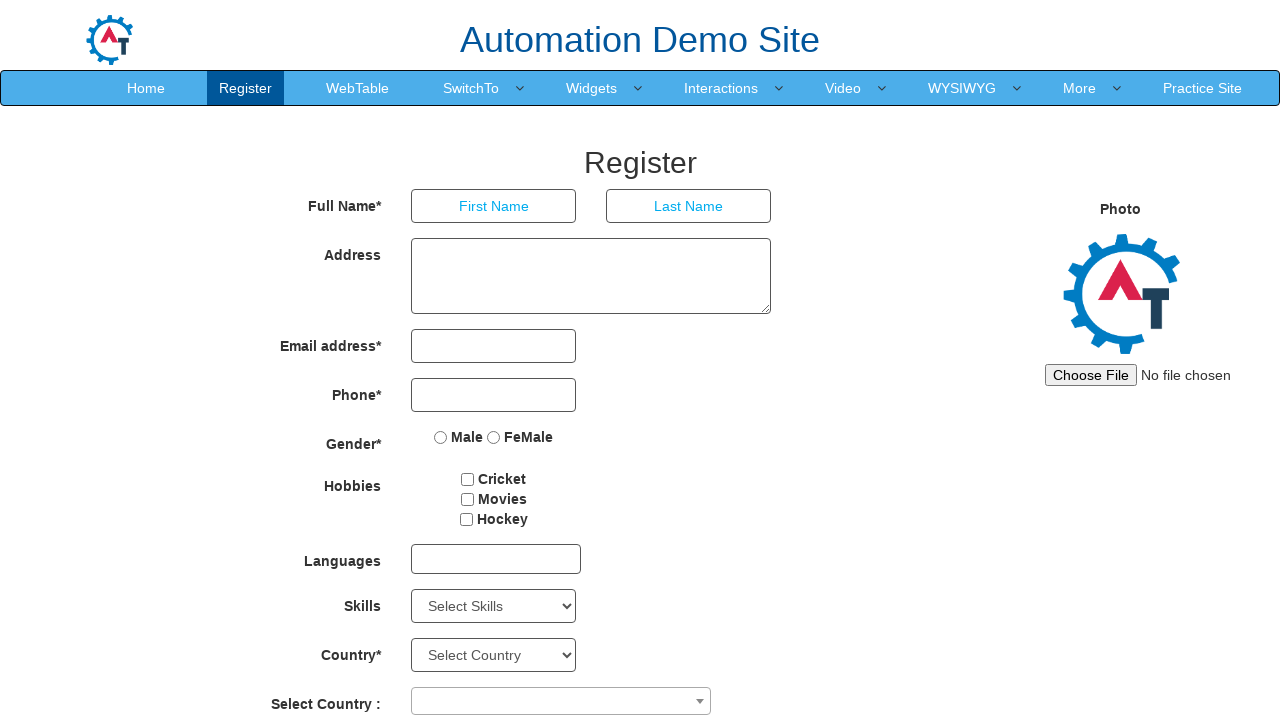

Located Male radio button element
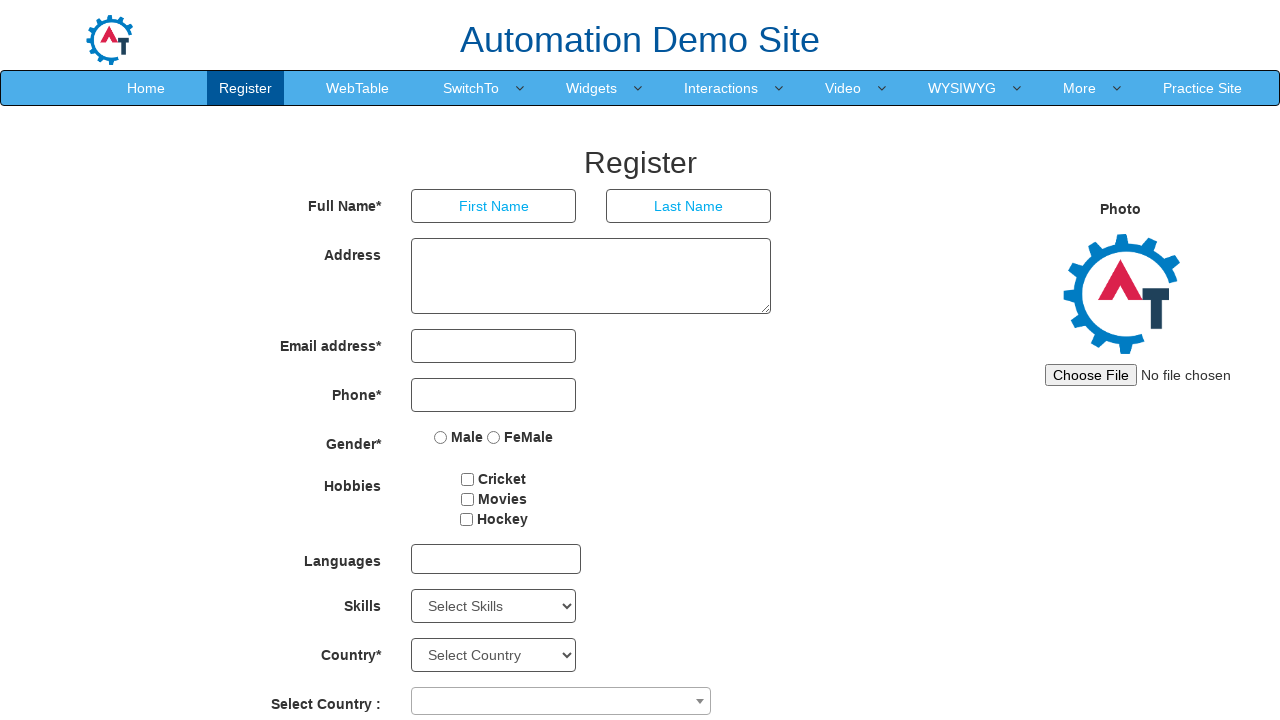

Clicked Male radio button to select it at (441, 437) on xpath=//label[text() =' Male ']/input
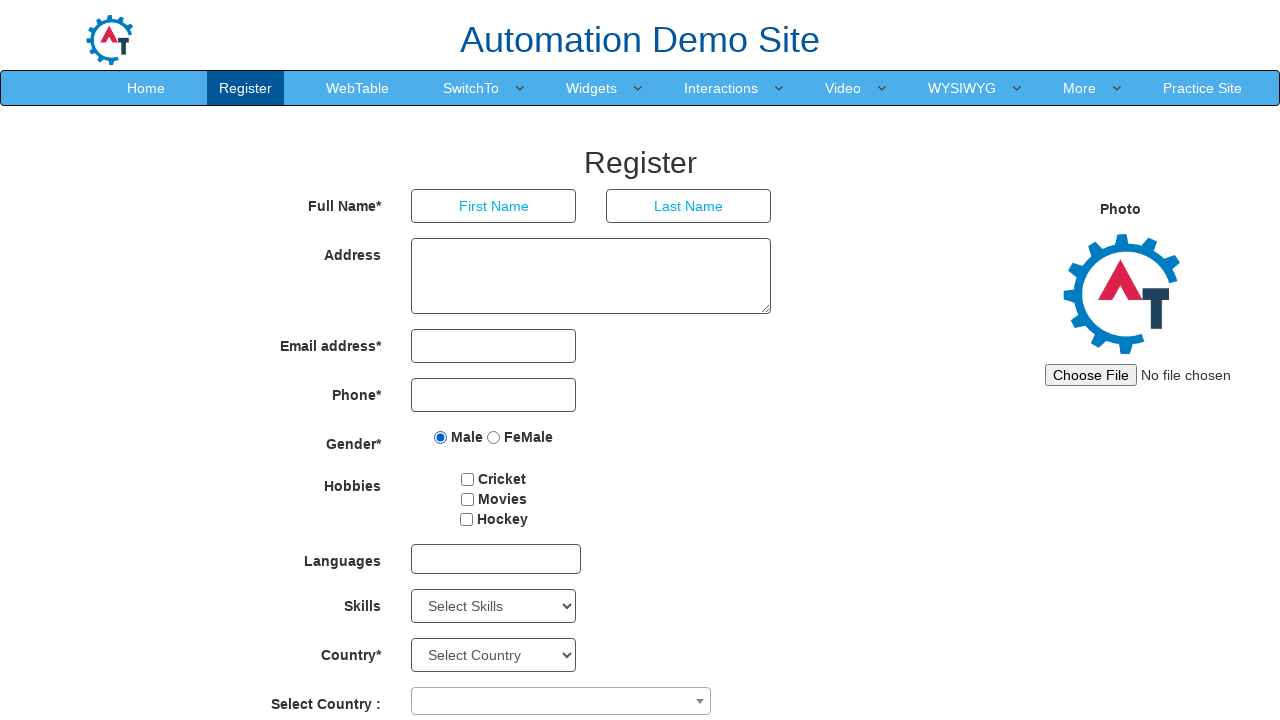

Waited 1 second for UI update
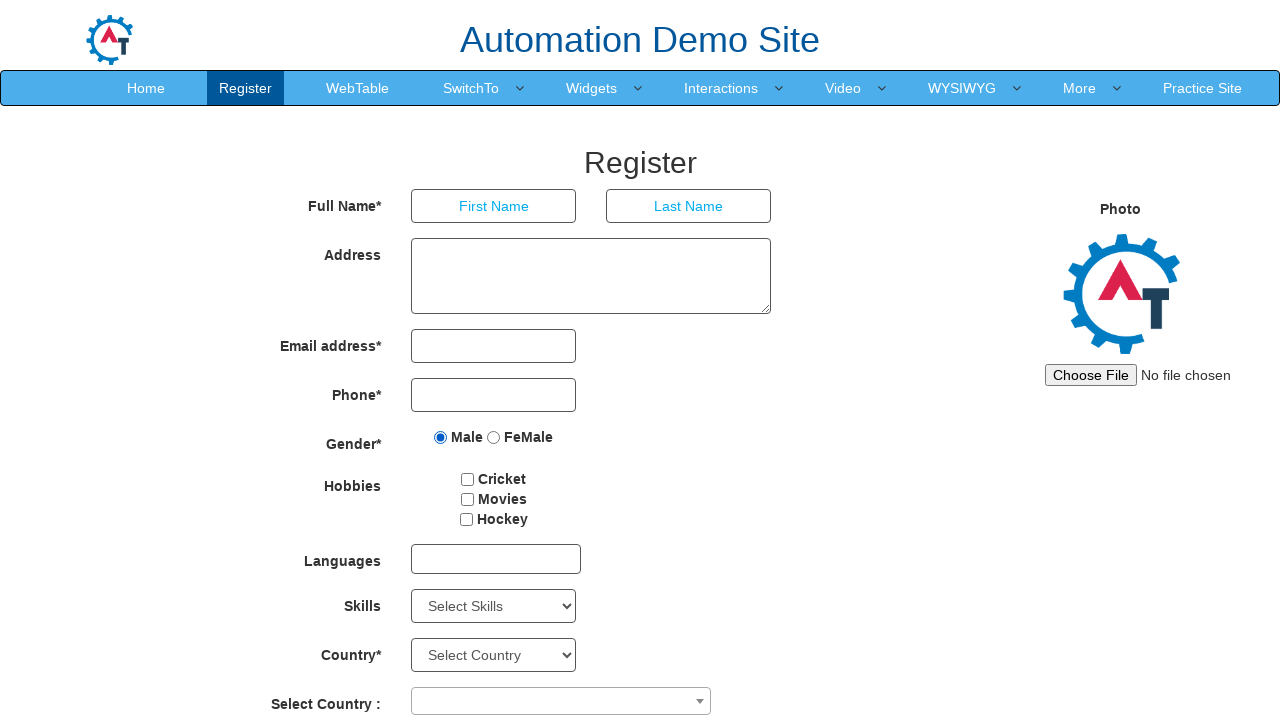

Located Female radio button element
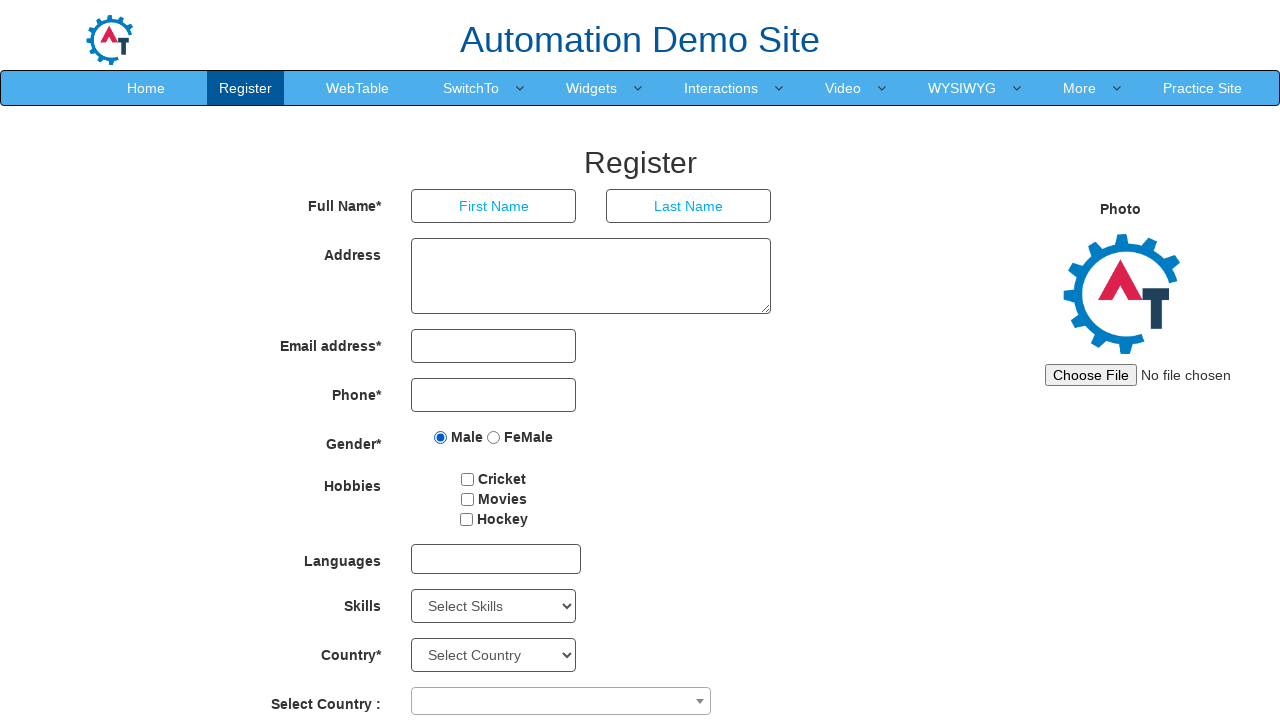

Clicked Female radio button to select it at (494, 437) on xpath=//label[text() =' FeMale']/input
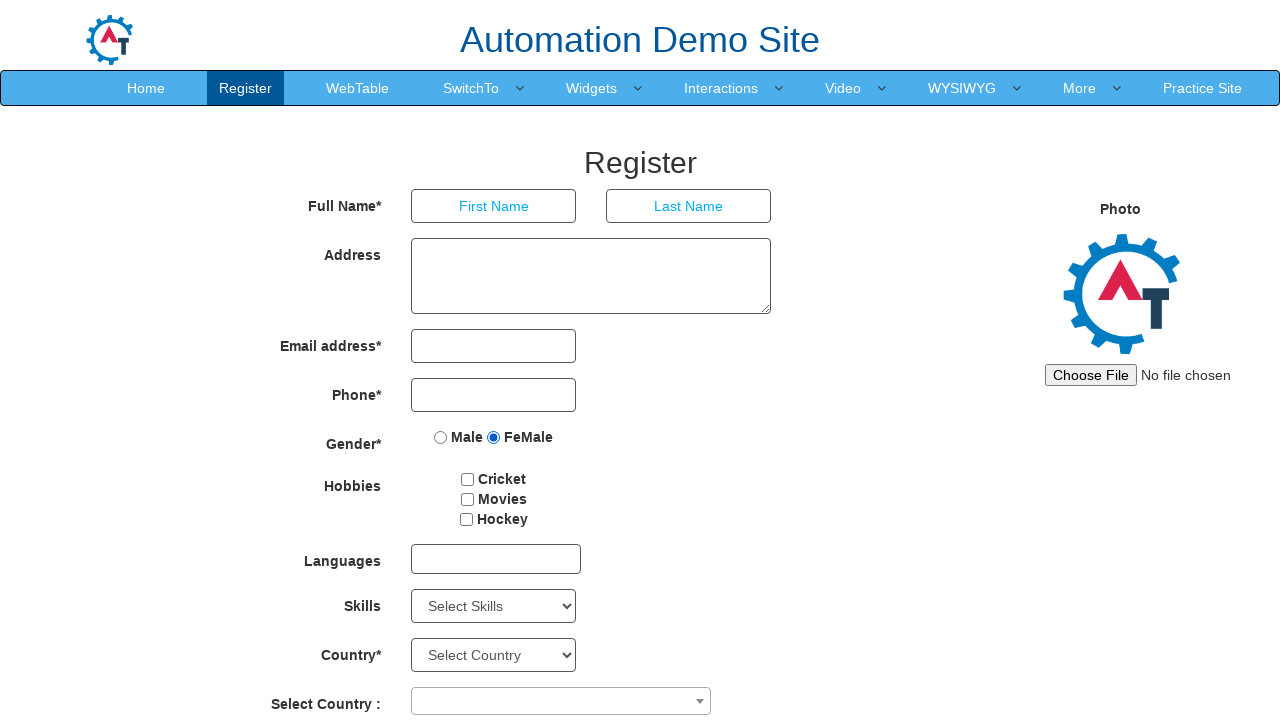

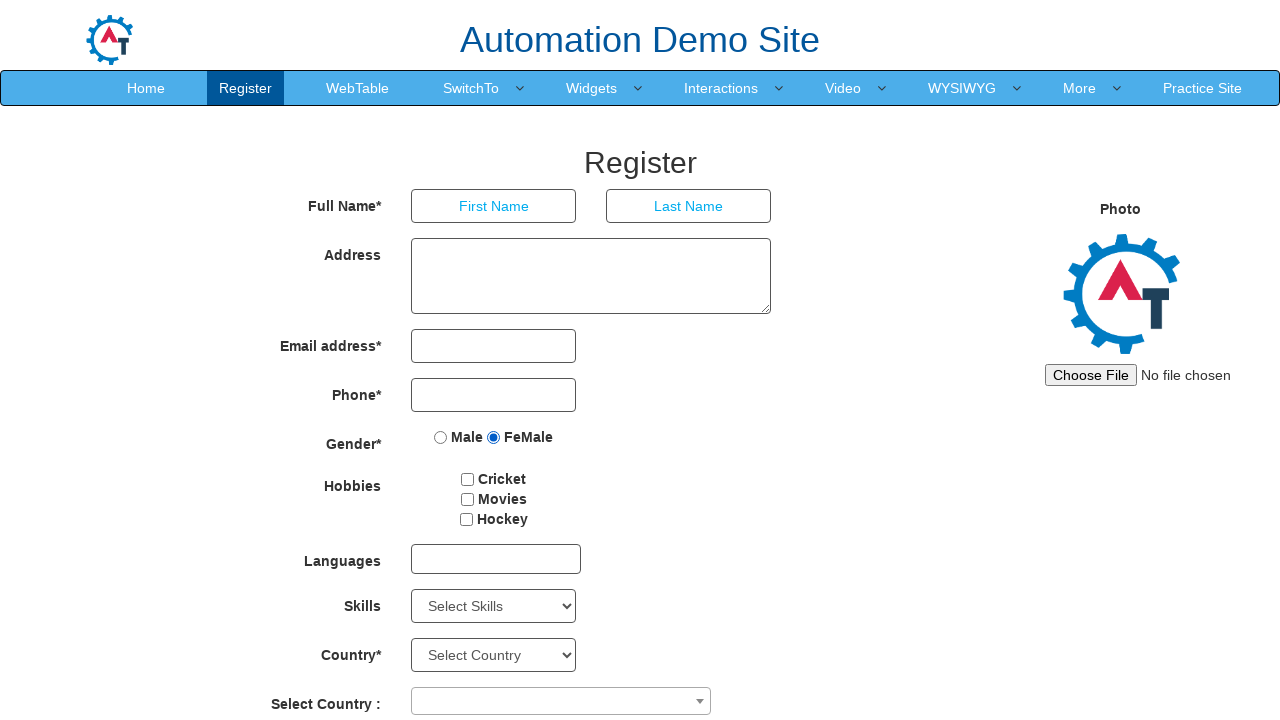